Tests switching between browser windows/tabs by clicking a button that opens a new tab

Starting URL: http://formy-project.herokuapp.com/switch-window

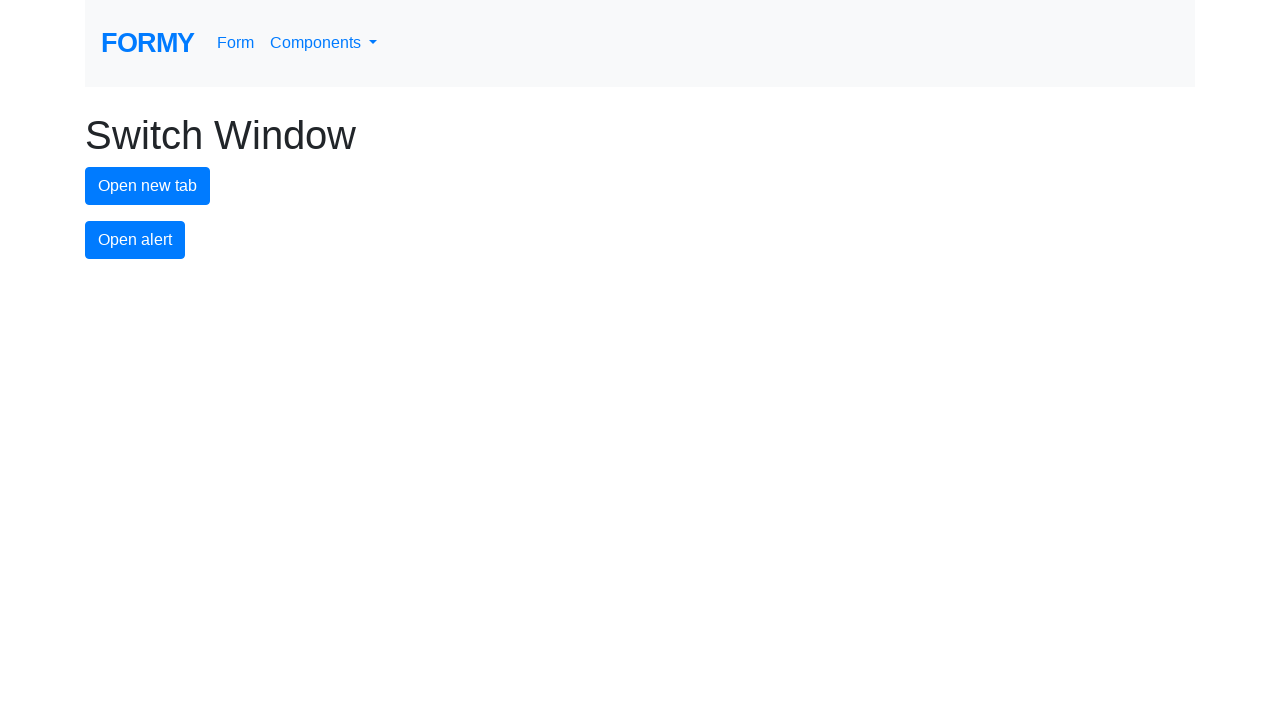

Clicked button to open new tab at (148, 186) on #new-tab-button
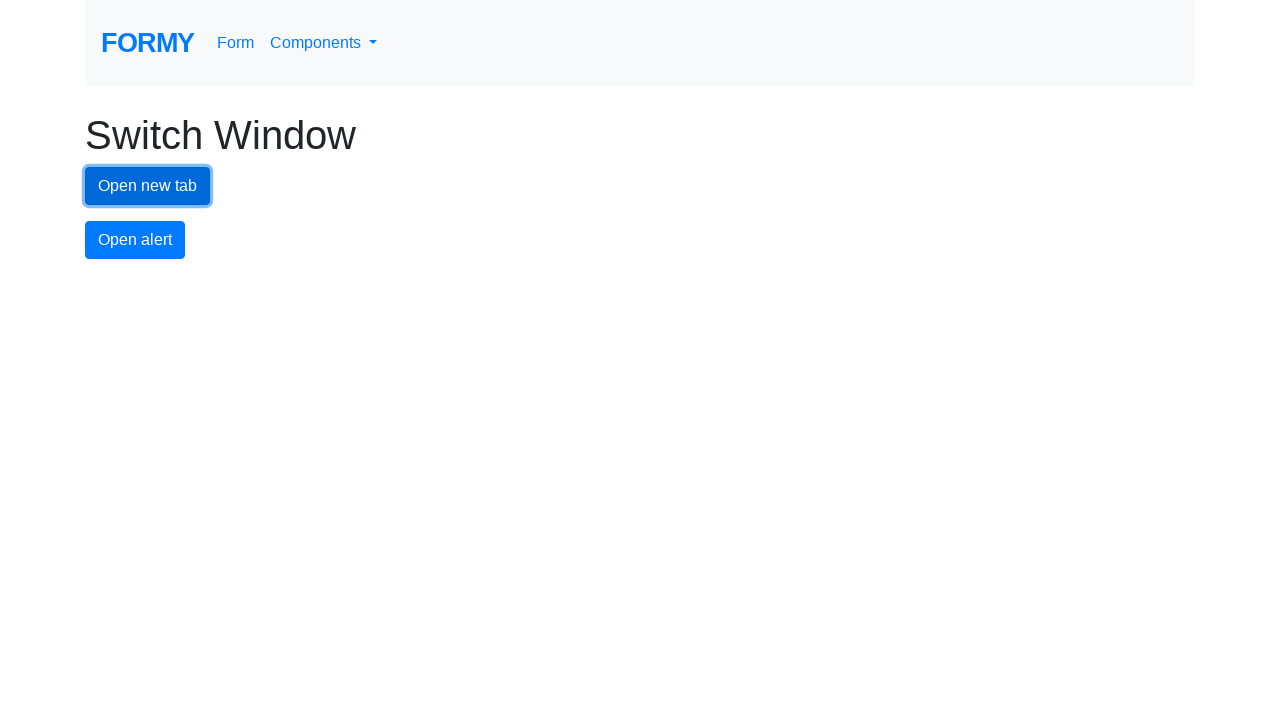

New tab/window opened and captured
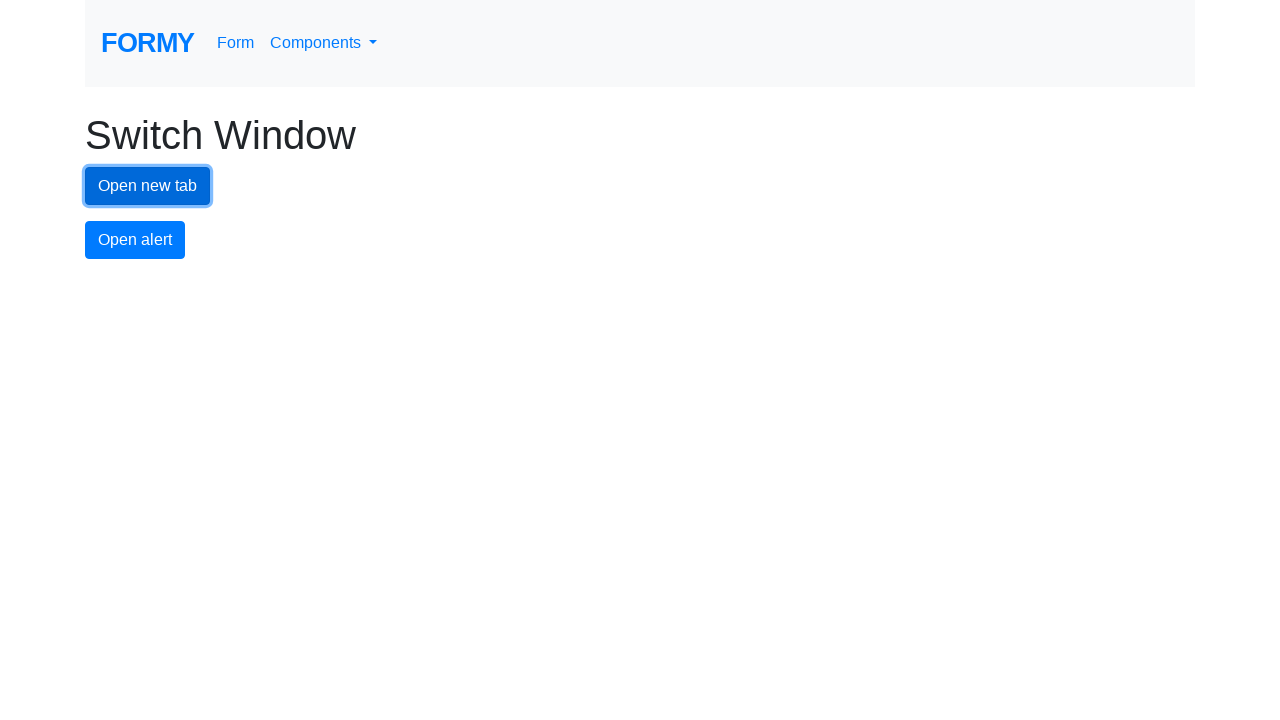

Switched back to original window/tab
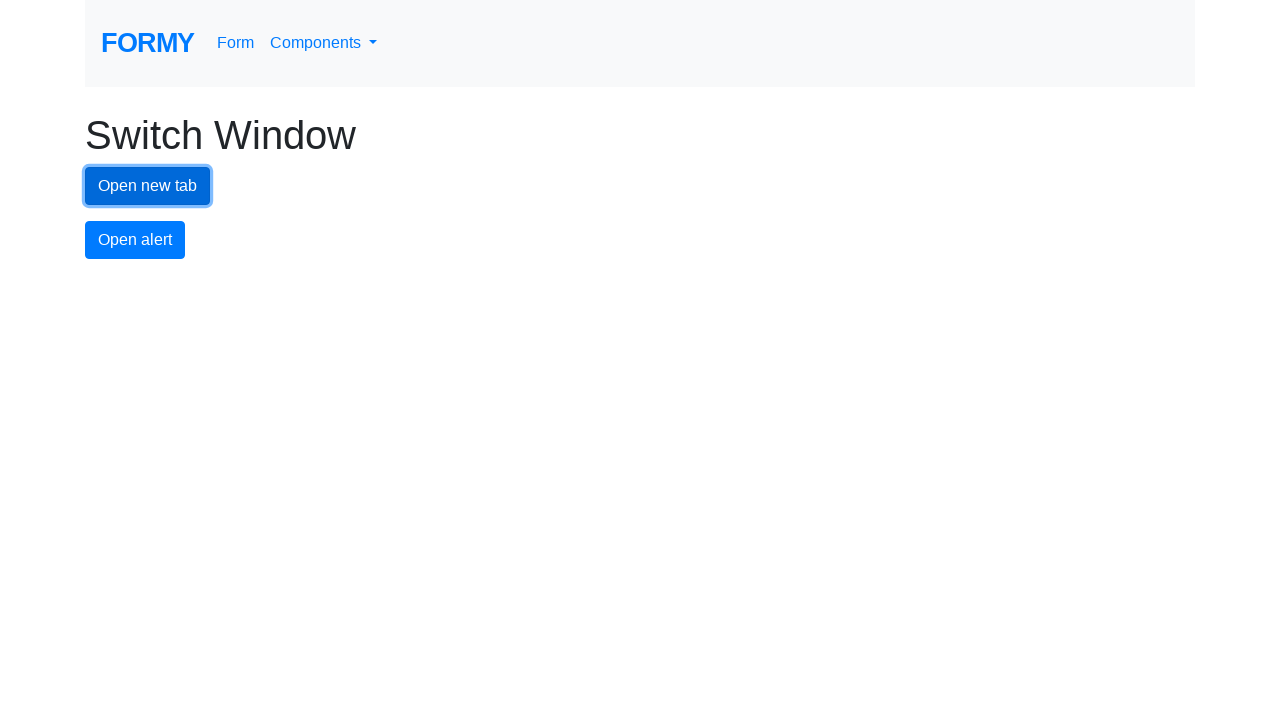

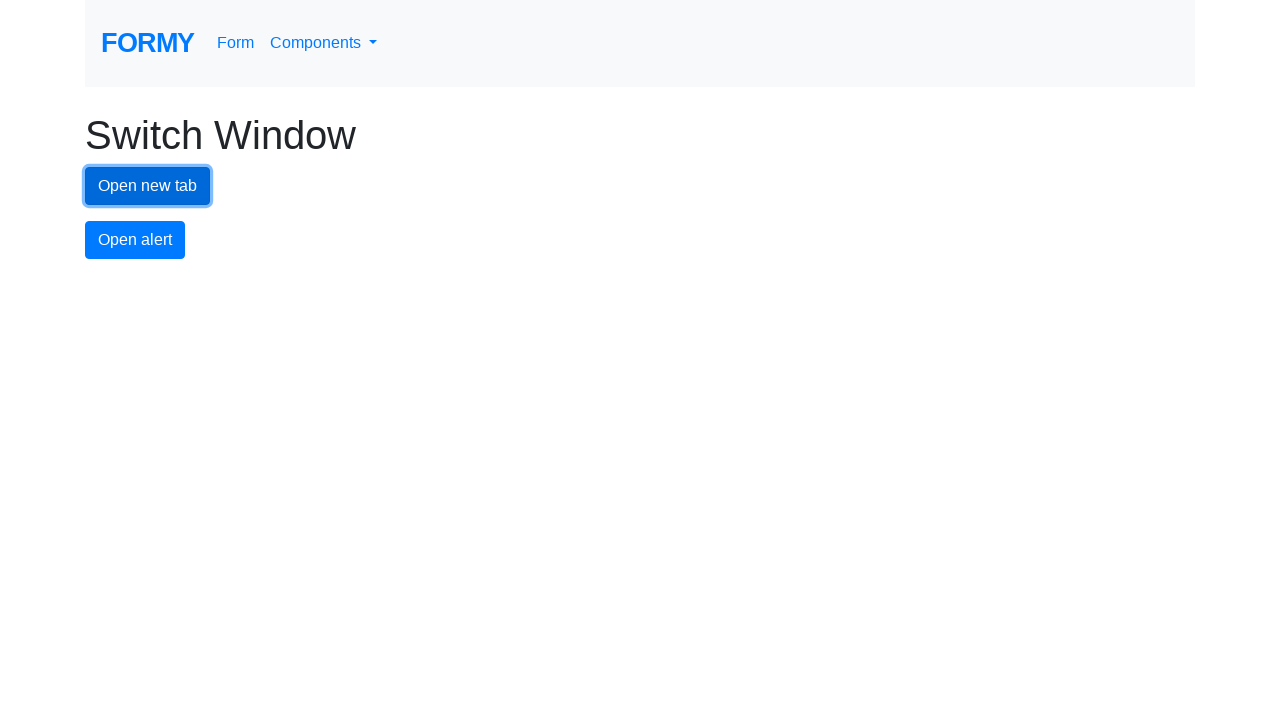